Tests marking individual items as complete by checking their checkboxes

Starting URL: https://demo.playwright.dev/todomvc

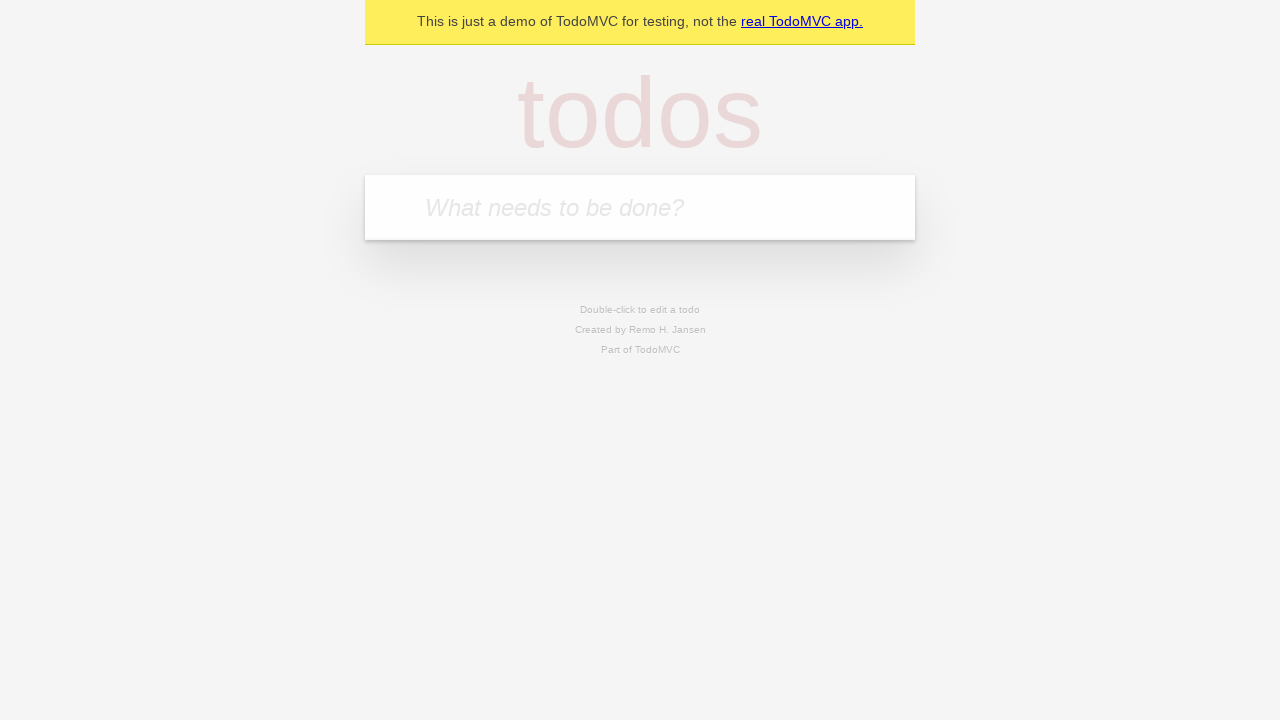

Filled todo input with 'buy some cheese' on internal:attr=[placeholder="What needs to be done?"i]
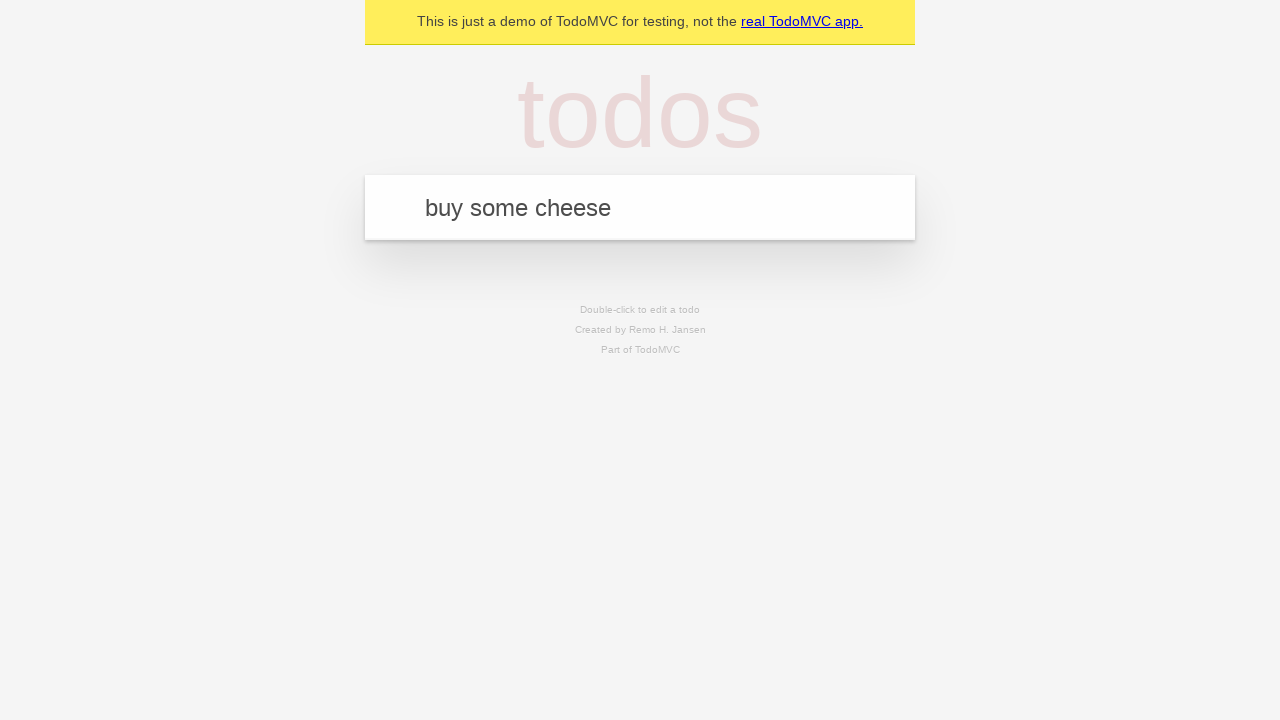

Pressed Enter to create todo item 'buy some cheese' on internal:attr=[placeholder="What needs to be done?"i]
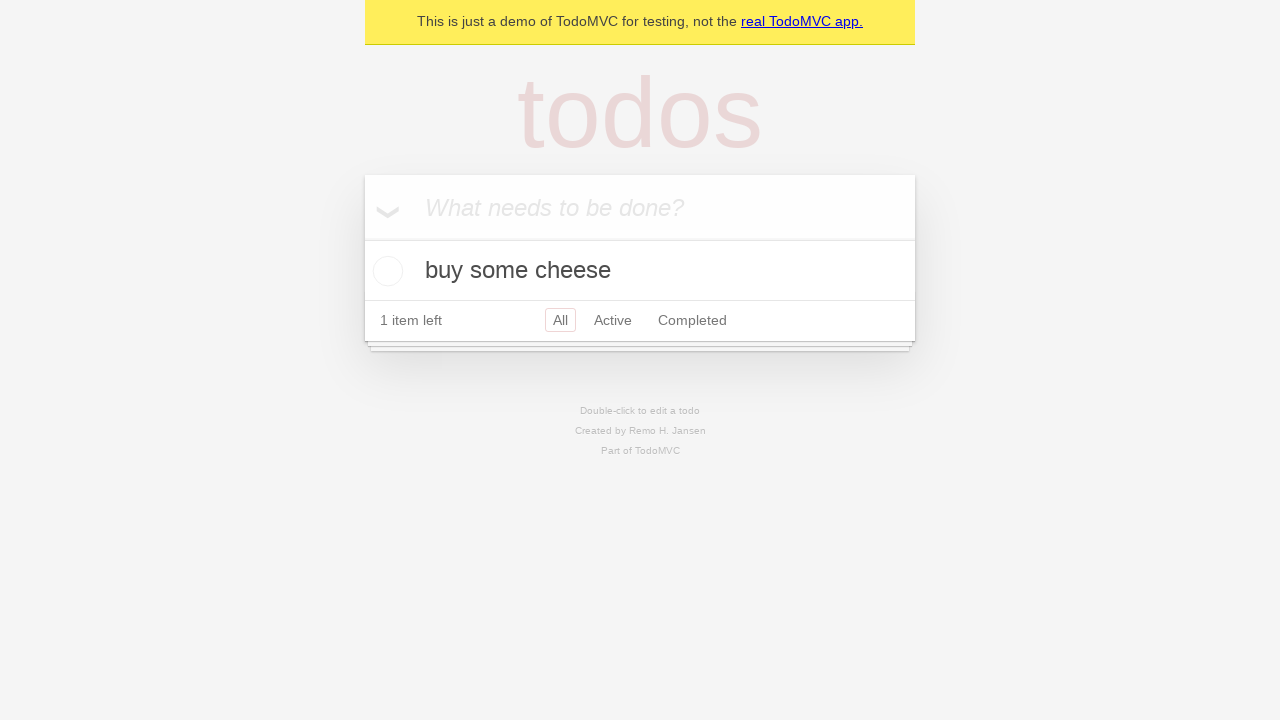

Filled todo input with 'feed the cat' on internal:attr=[placeholder="What needs to be done?"i]
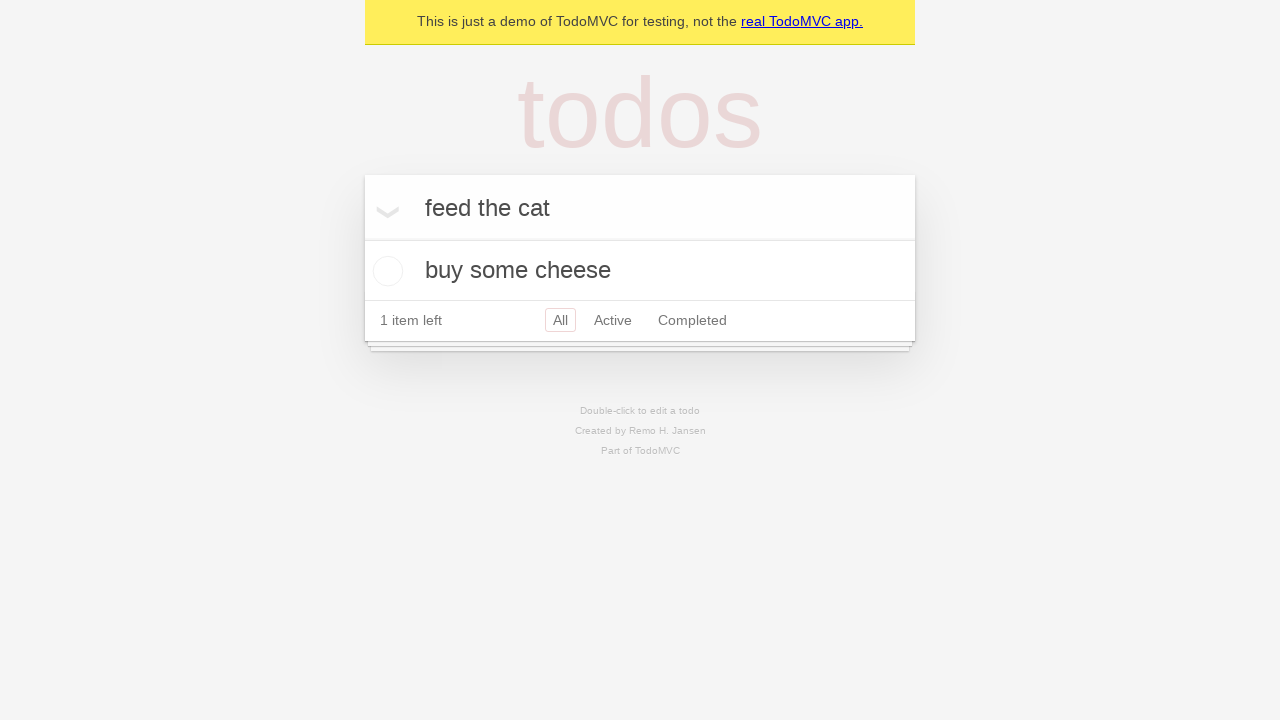

Pressed Enter to create todo item 'feed the cat' on internal:attr=[placeholder="What needs to be done?"i]
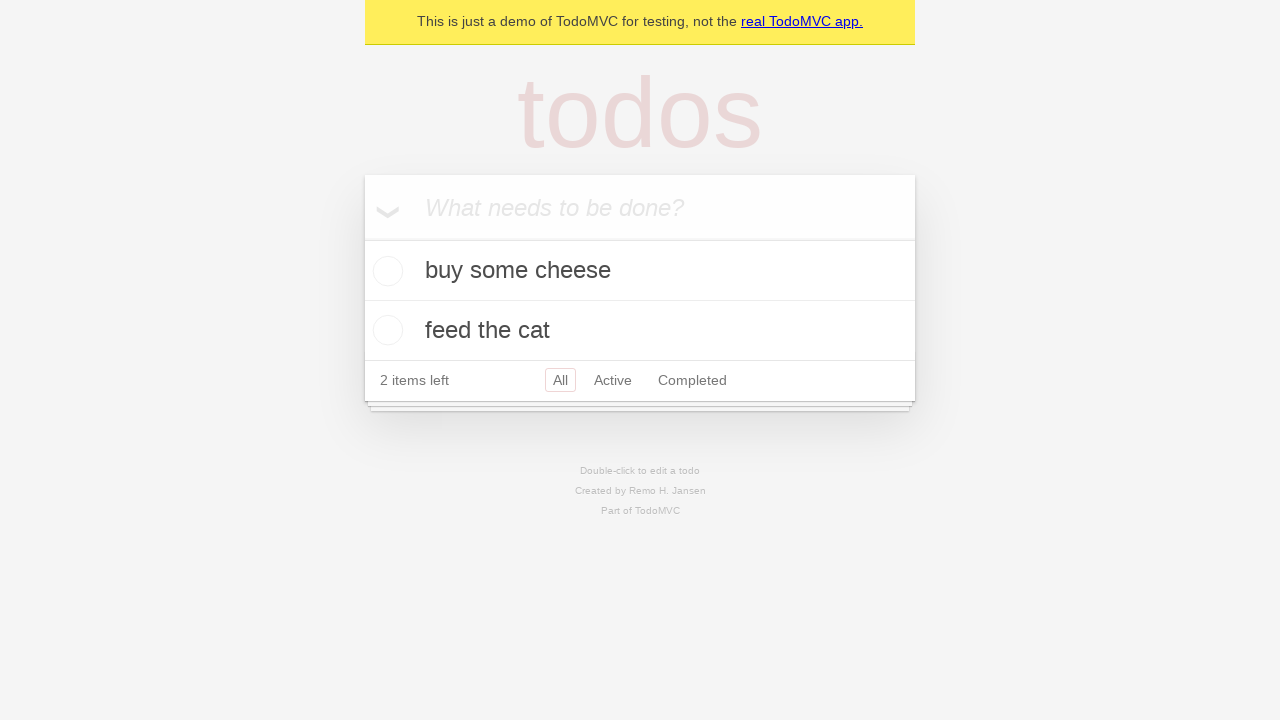

Waited for second todo item to be created
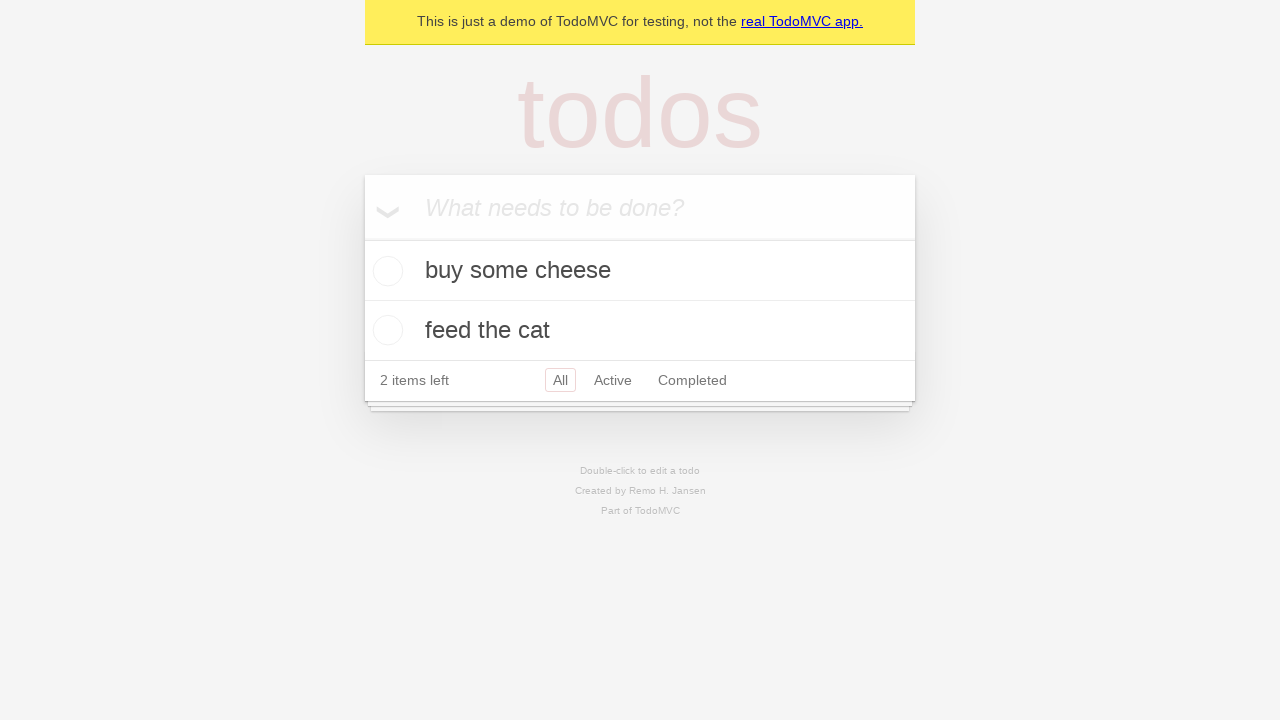

Checked checkbox for first todo item 'buy some cheese' at (385, 271) on internal:testid=[data-testid="todo-item"s] >> nth=0 >> internal:role=checkbox
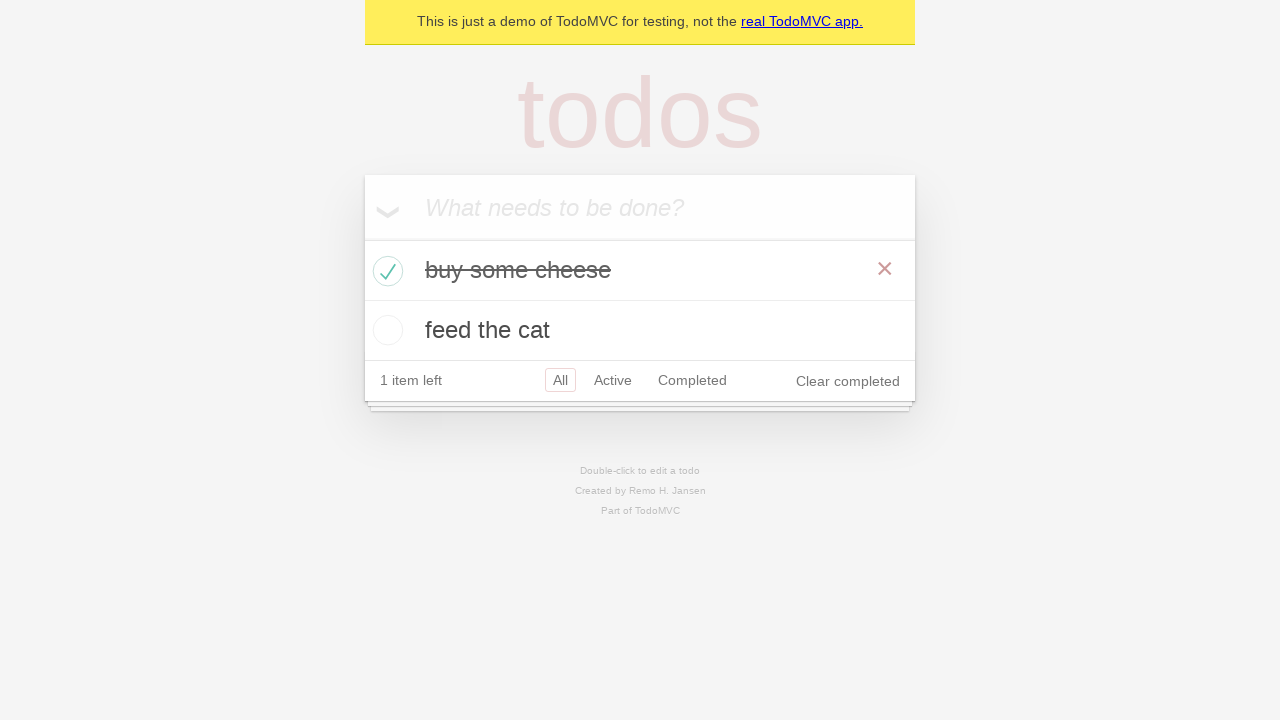

Checked checkbox for second todo item 'feed the cat' at (385, 330) on internal:testid=[data-testid="todo-item"s] >> nth=1 >> internal:role=checkbox
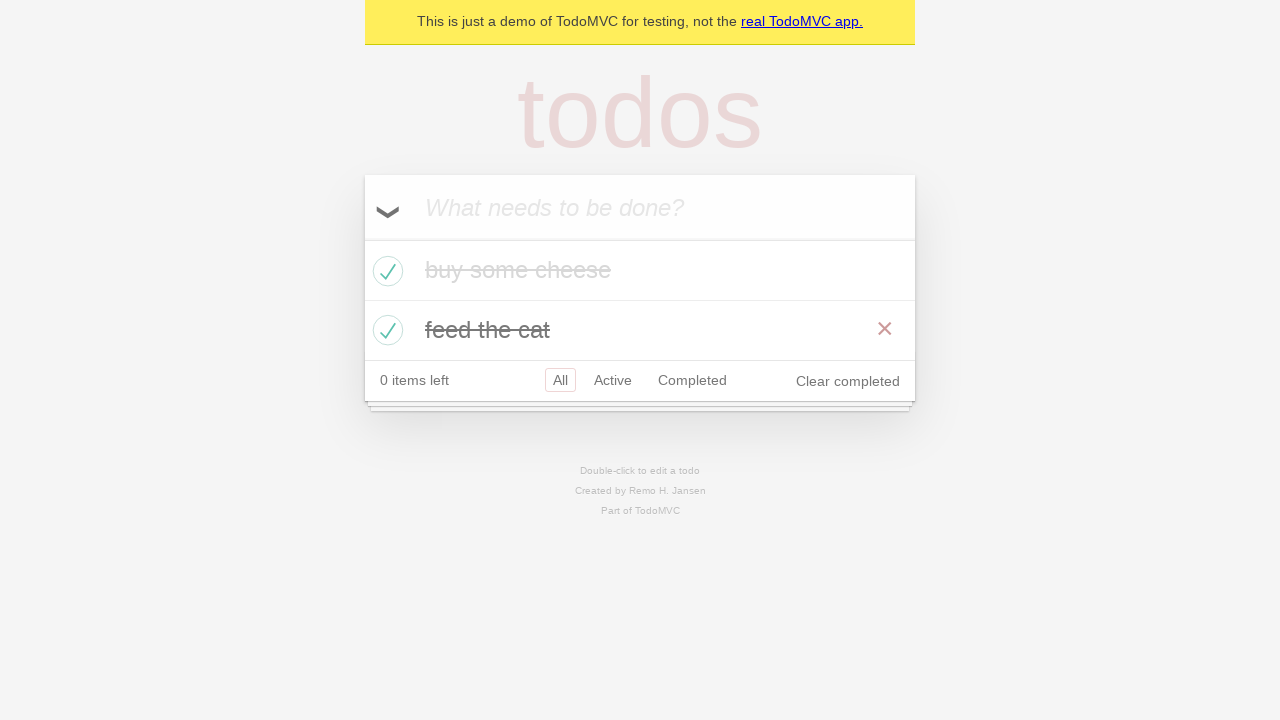

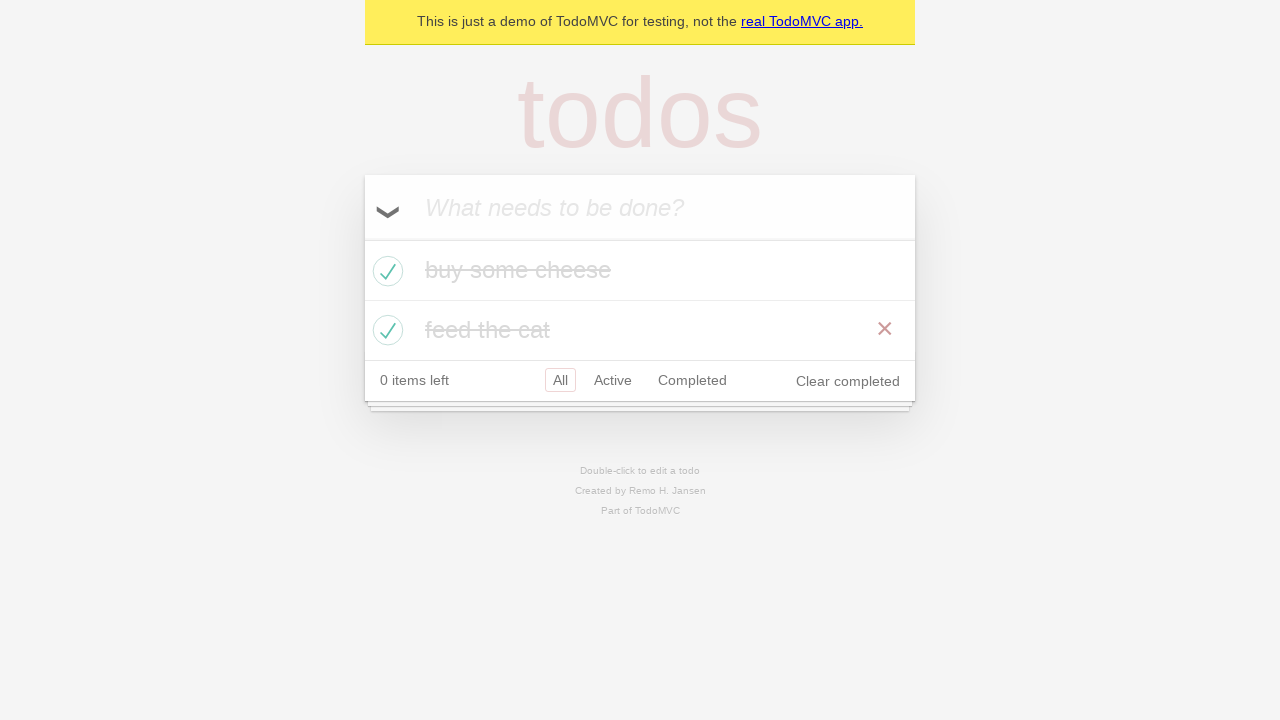